Tests an e-commerce checkout flow on GreenKart by adding specific products (Cucumber, Brocolli) to cart, proceeding to checkout, applying a promo code, and completing the order with country selection.

Starting URL: https://rahulshettyacademy.com/seleniumPractise/#/

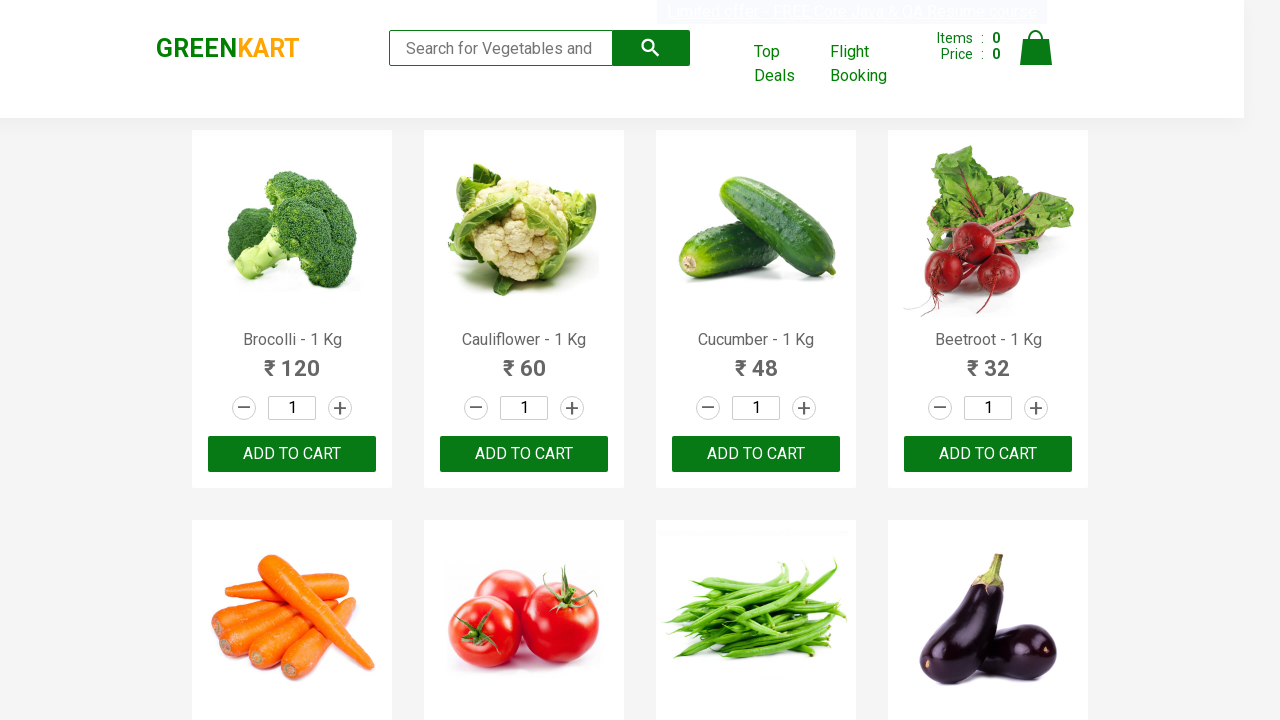

Waited for products to load
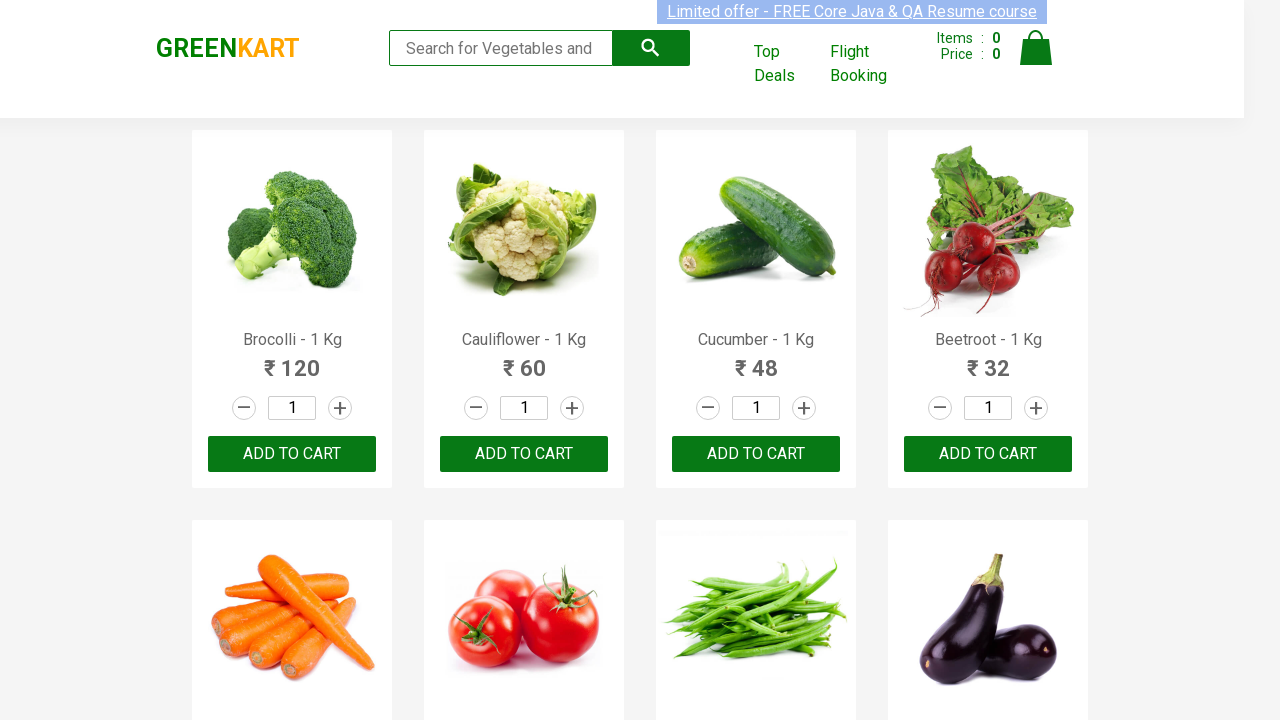

Retrieved all product elements from page
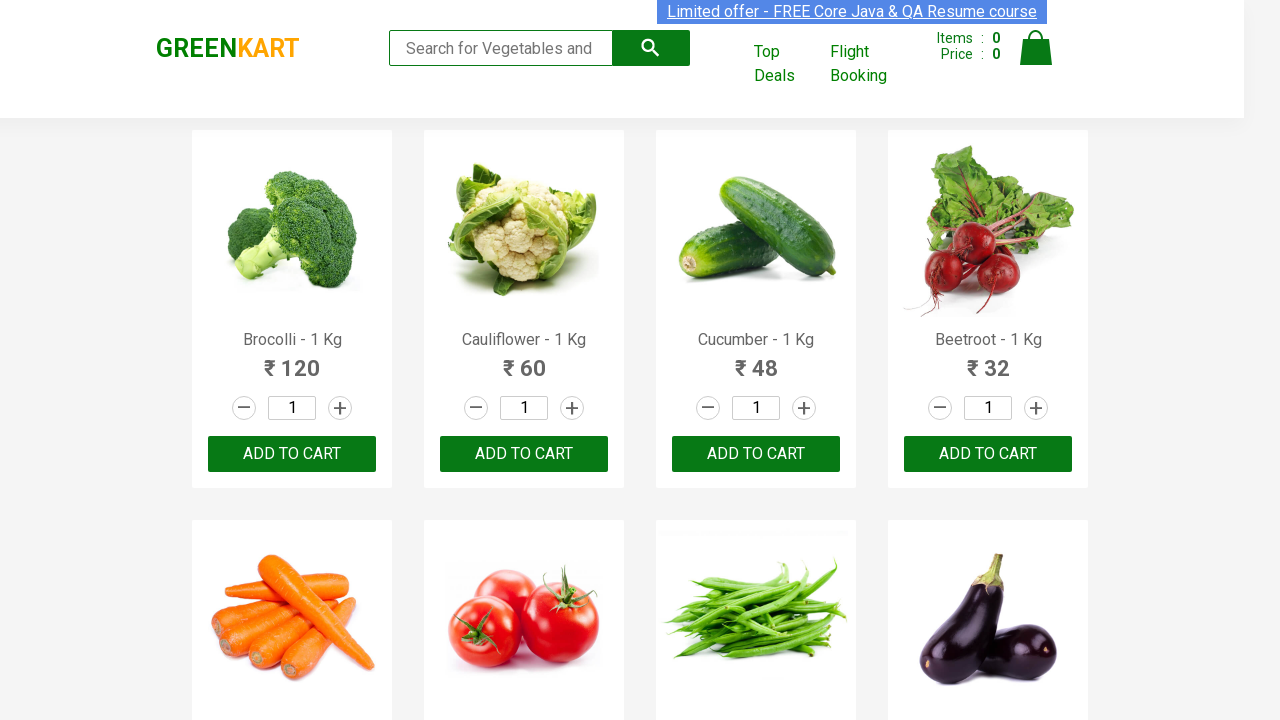

Added Brocolli to cart at (292, 454) on xpath=//div[@class='product-action']/button >> nth=0
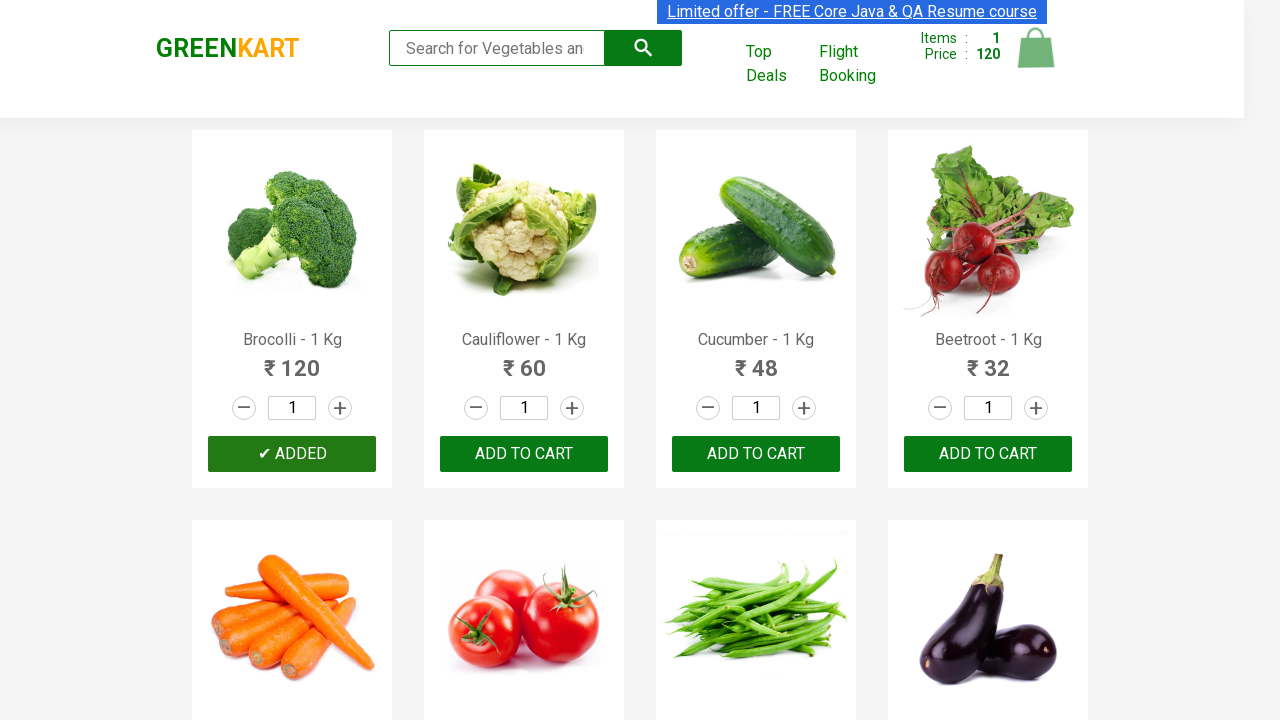

Added Cucumber to cart at (756, 454) on xpath=//div[@class='product-action']/button >> nth=2
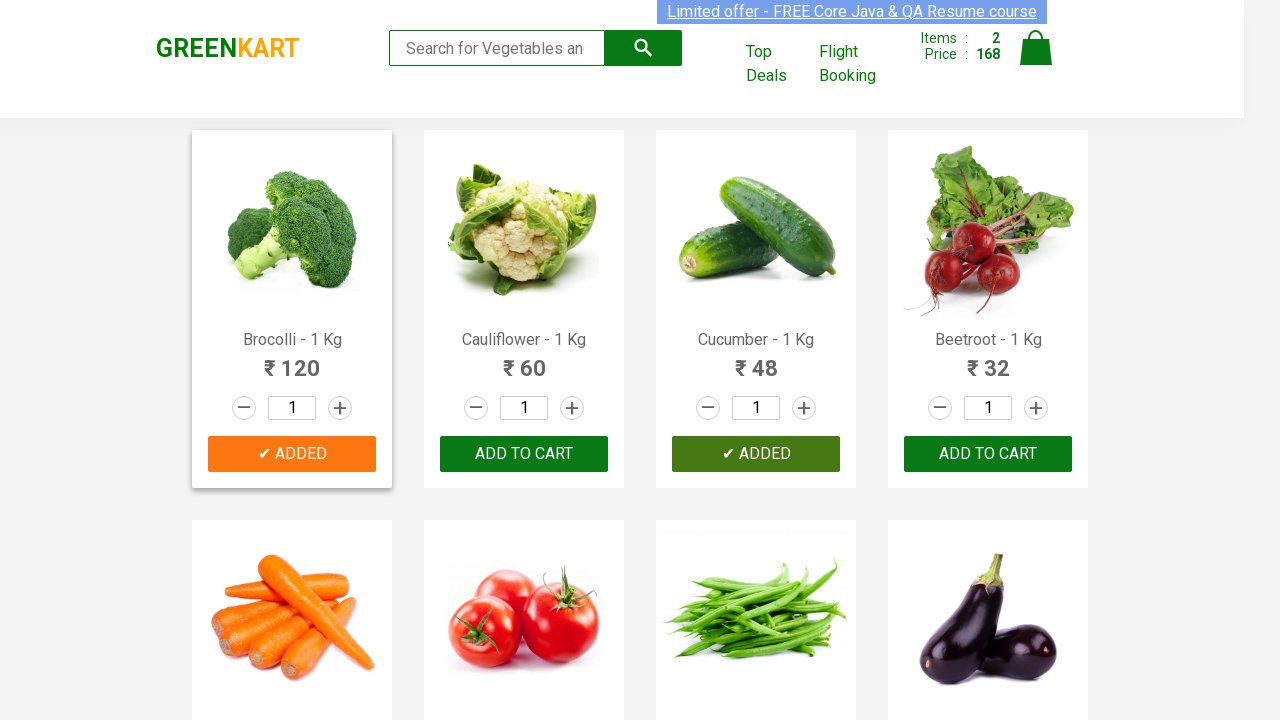

Clicked on cart icon at (1036, 48) on img[alt='Cart']
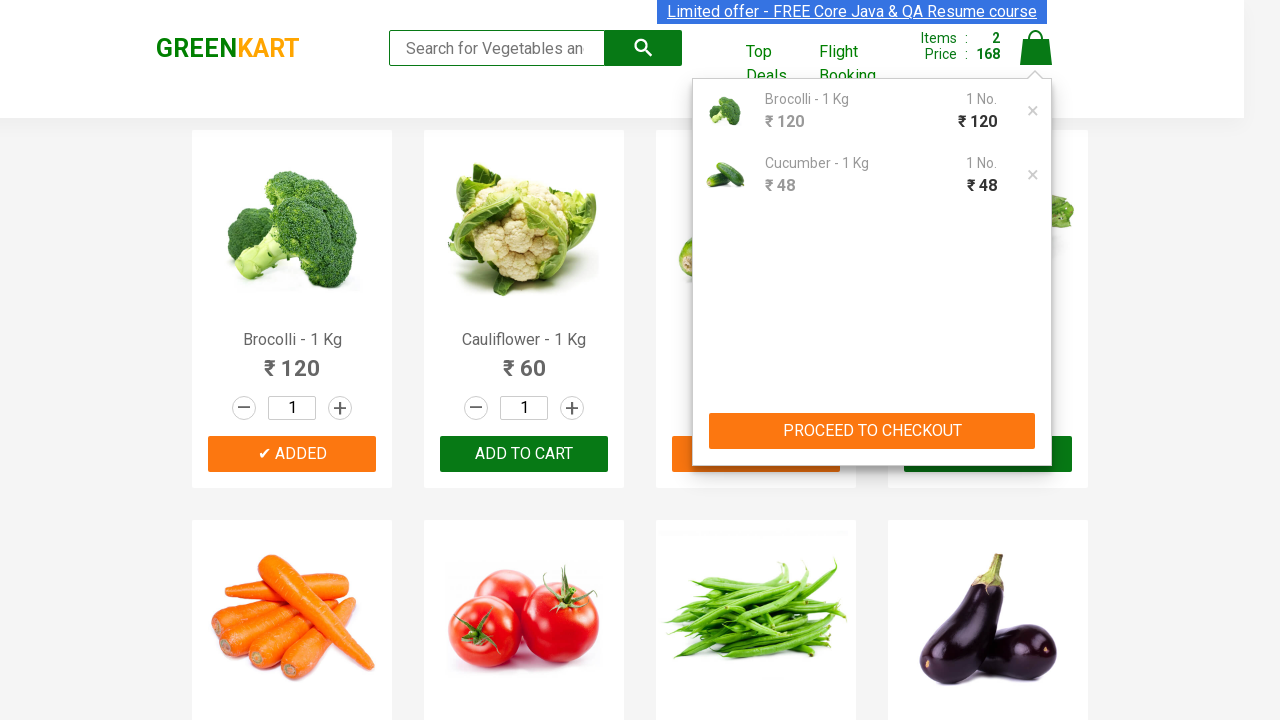

Clicked PROCEED TO CHECKOUT button at (872, 431) on xpath=//button[contains(text(),'PROCEED TO CHECKOUT')]
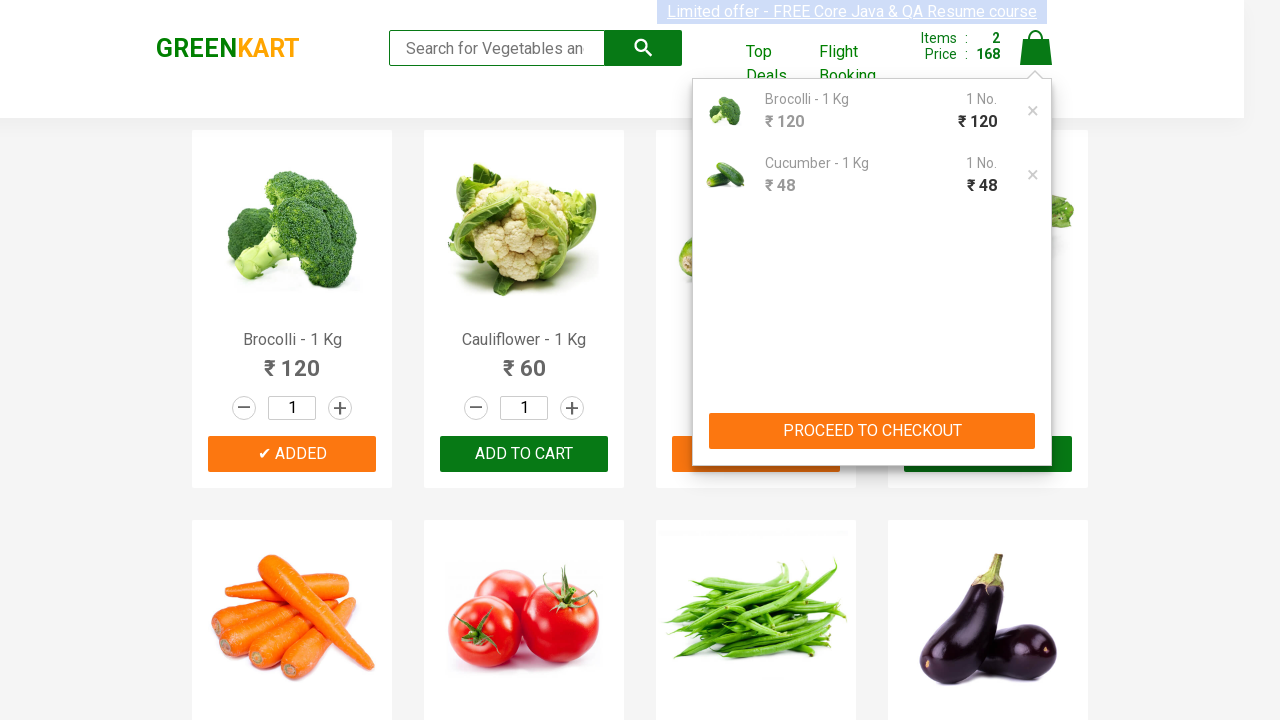

Promo code input field loaded
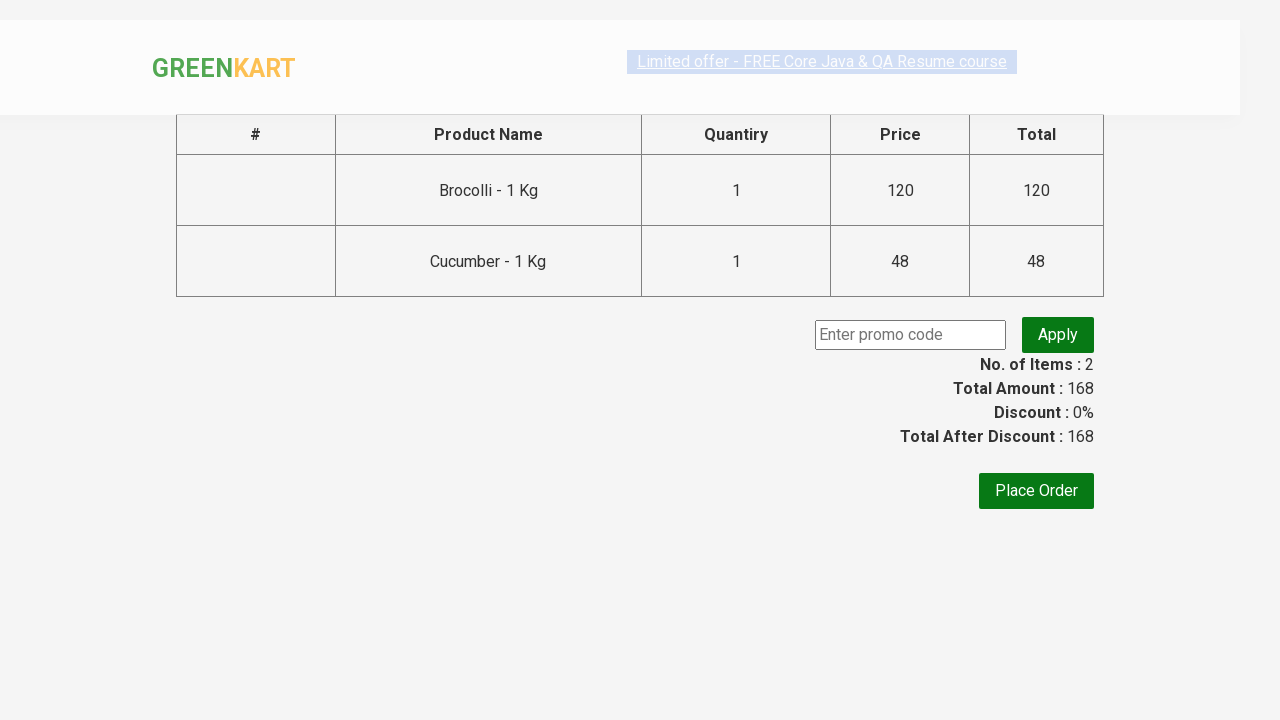

Entered promo code 'rahulshettyacademy' on input.promocode
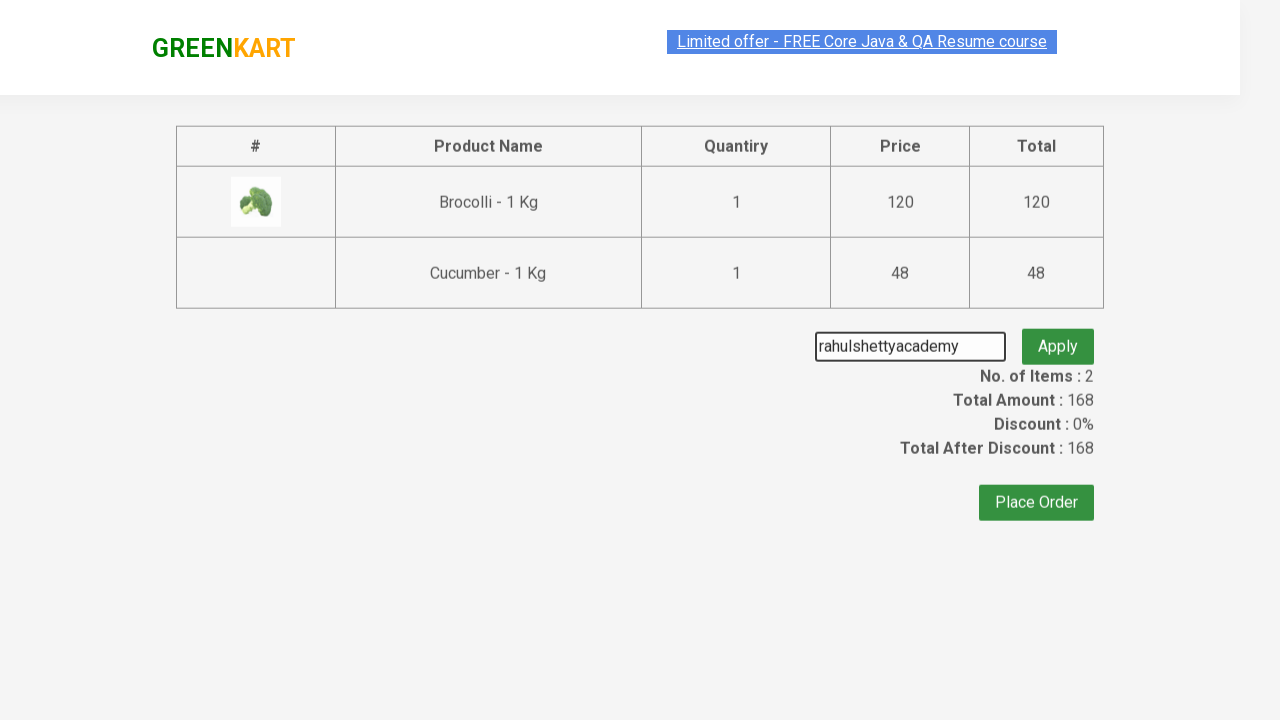

Clicked Apply promo button at (1058, 335) on button.promoBtn
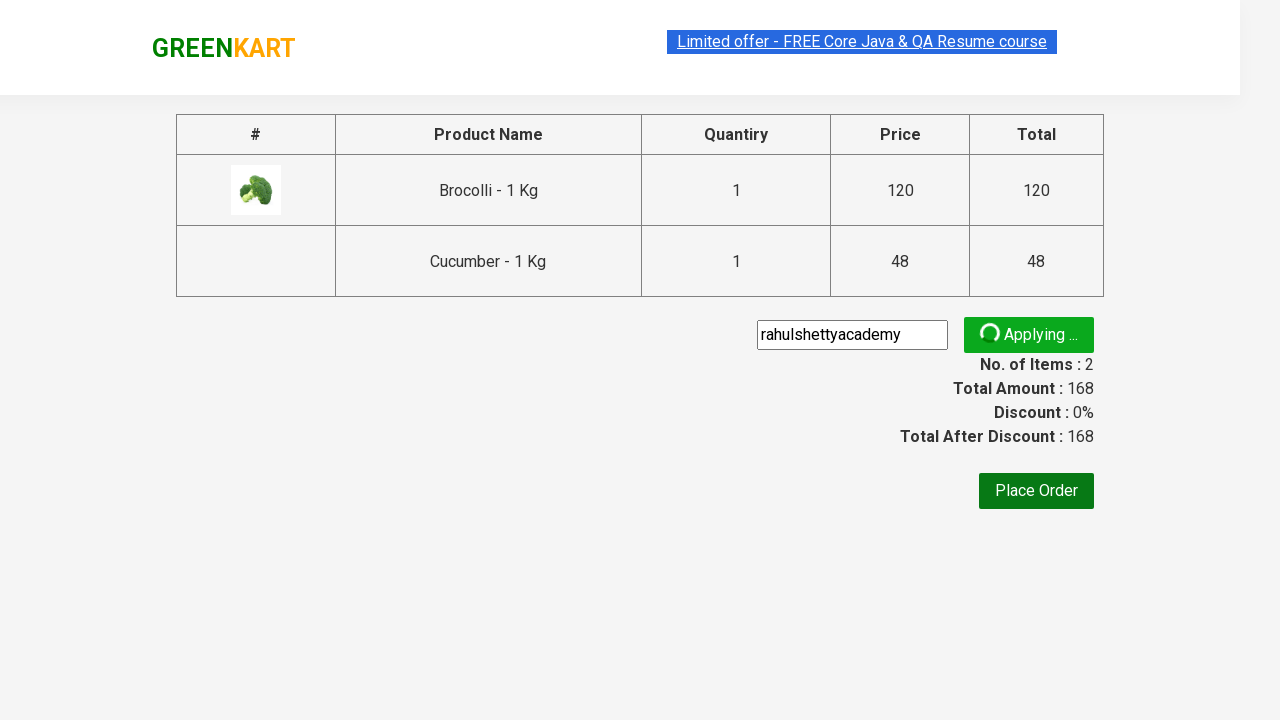

Promo code was successfully applied
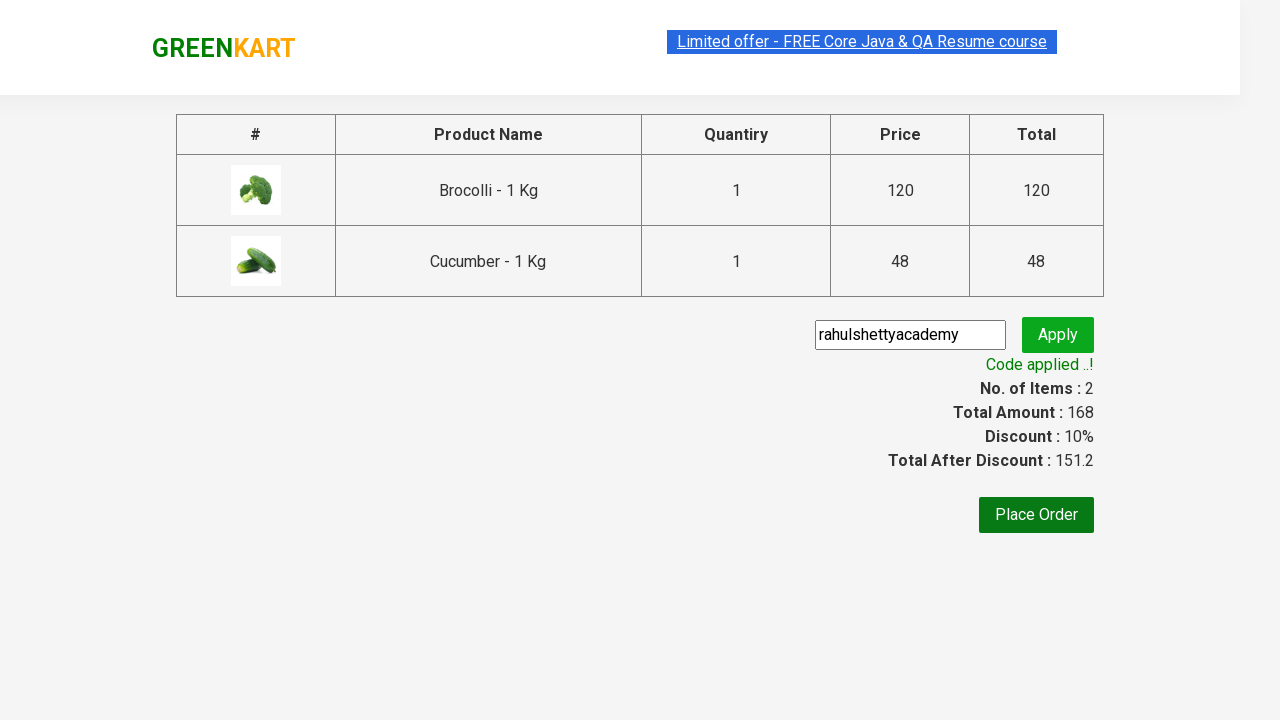

Clicked Place Order button at (1036, 515) on xpath=//button[contains(text(),'Place Order')]
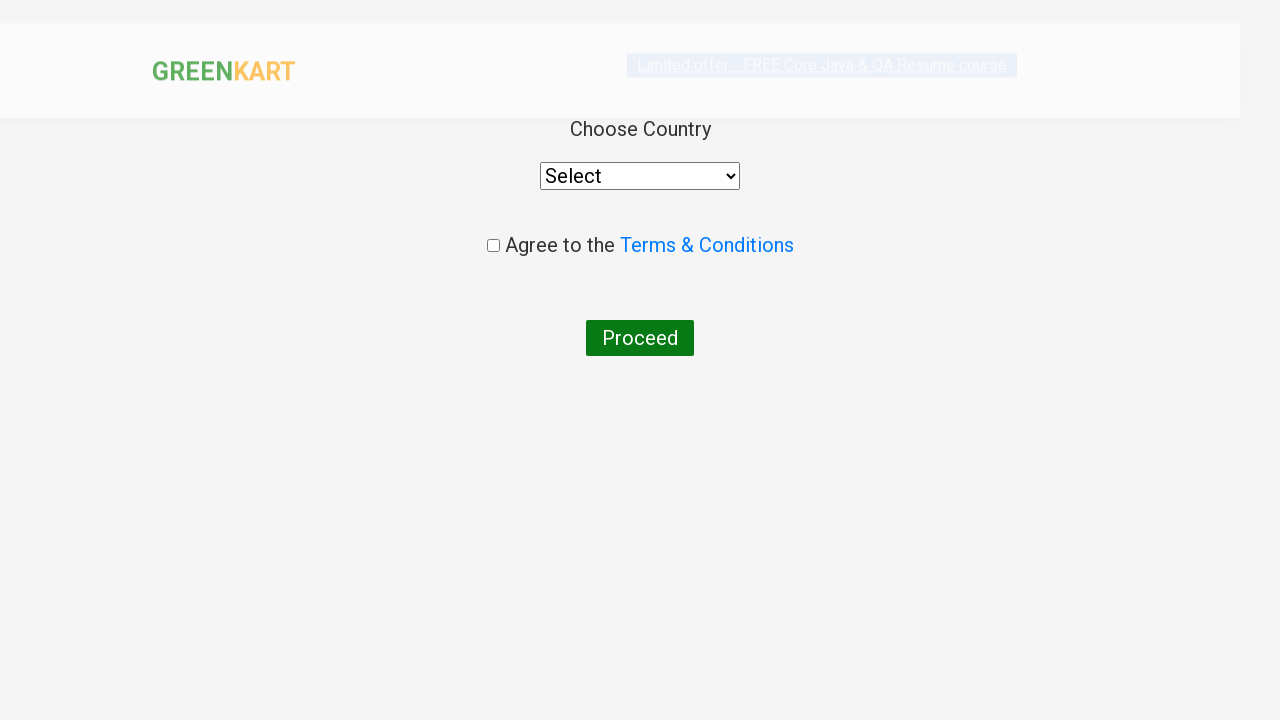

Selected 'India' from country dropdown on #root > div > div > div > div > div > select
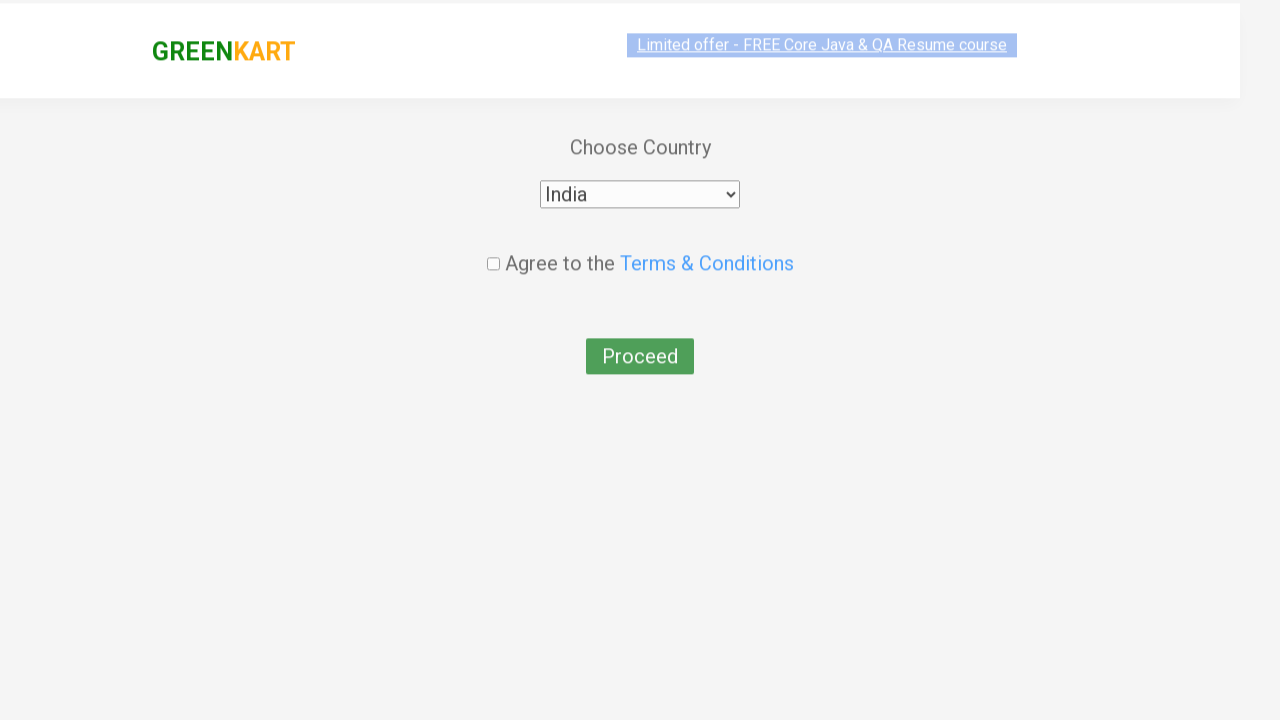

Checked the agreement checkbox at (493, 246) on input.chkAgree
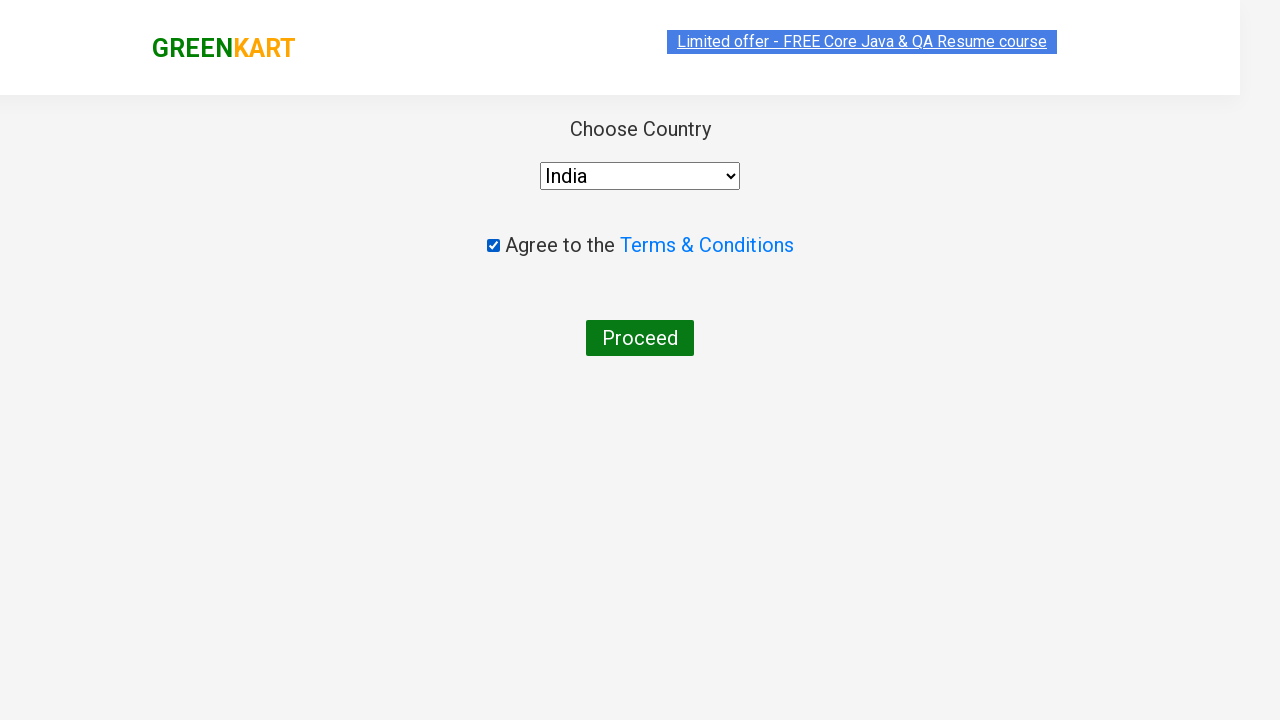

Clicked Proceed button to complete order at (640, 338) on xpath=//button[contains(text(),'Proceed')]
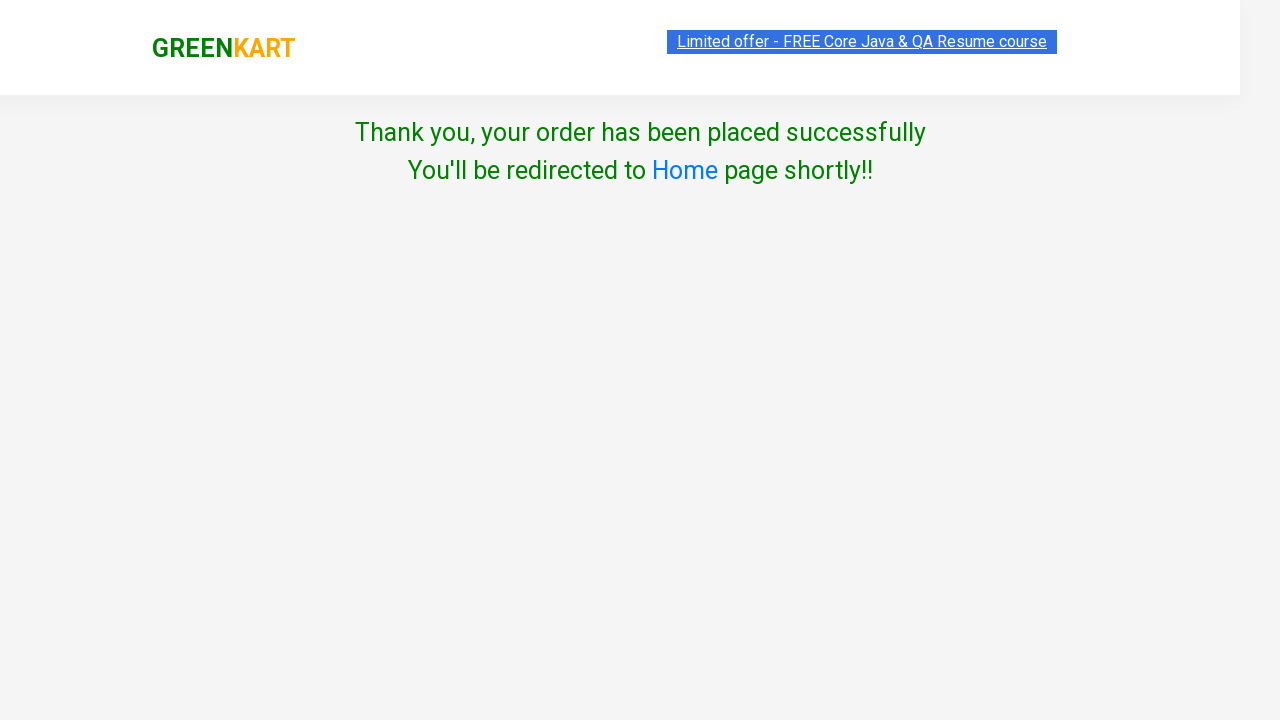

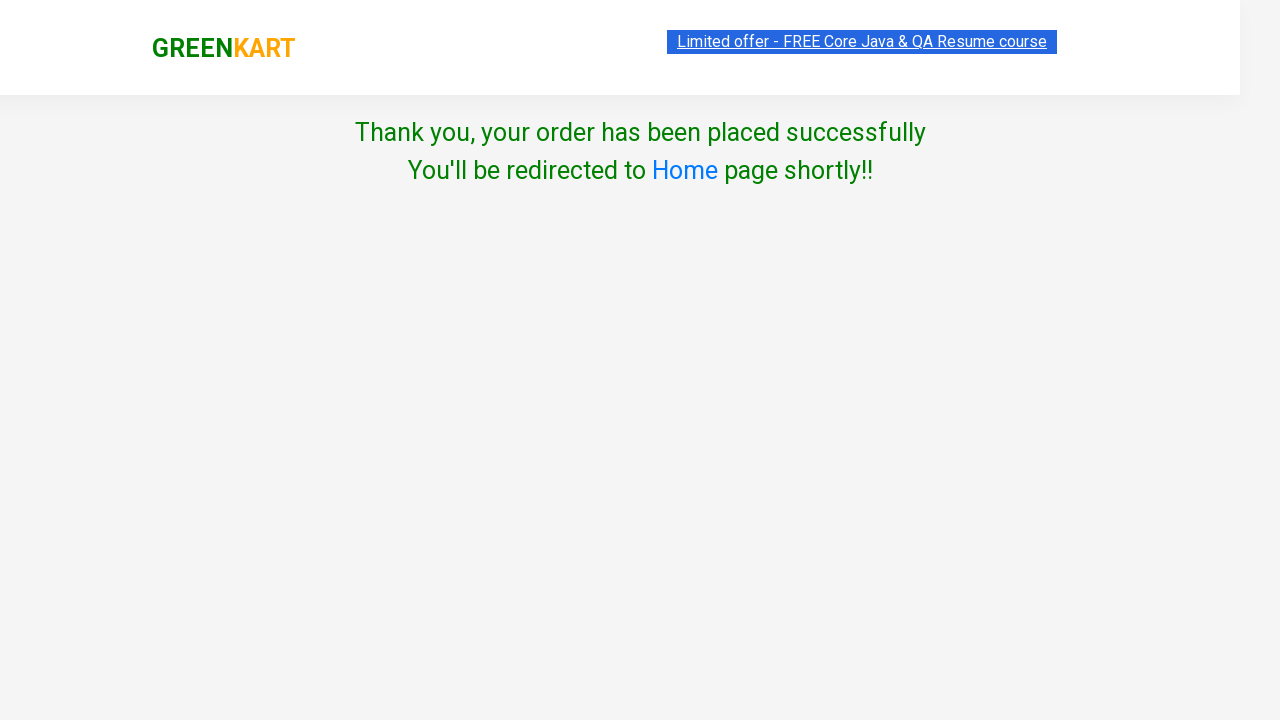